Navigates to an automation practice page and scrolls down to view a table with course pricing information

Starting URL: https://rahulshettyacademy.com/AutomationPractice/

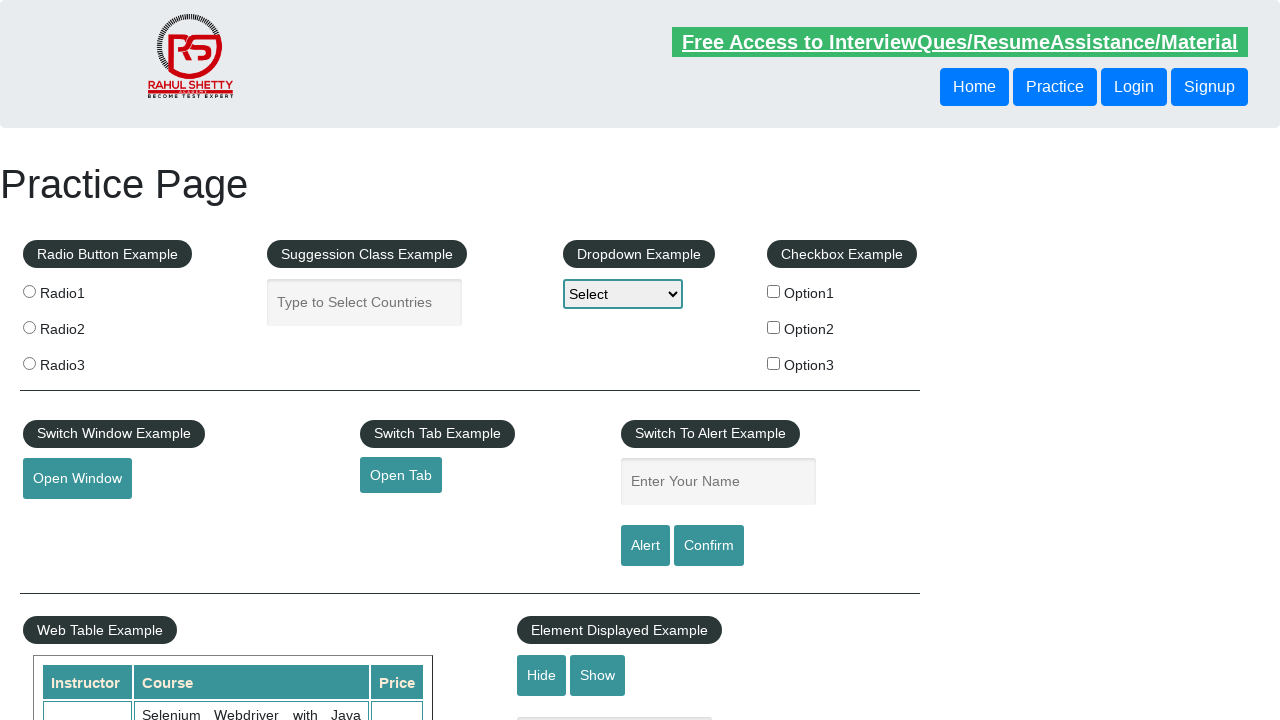

Scrolled down 470 pixels to view table section
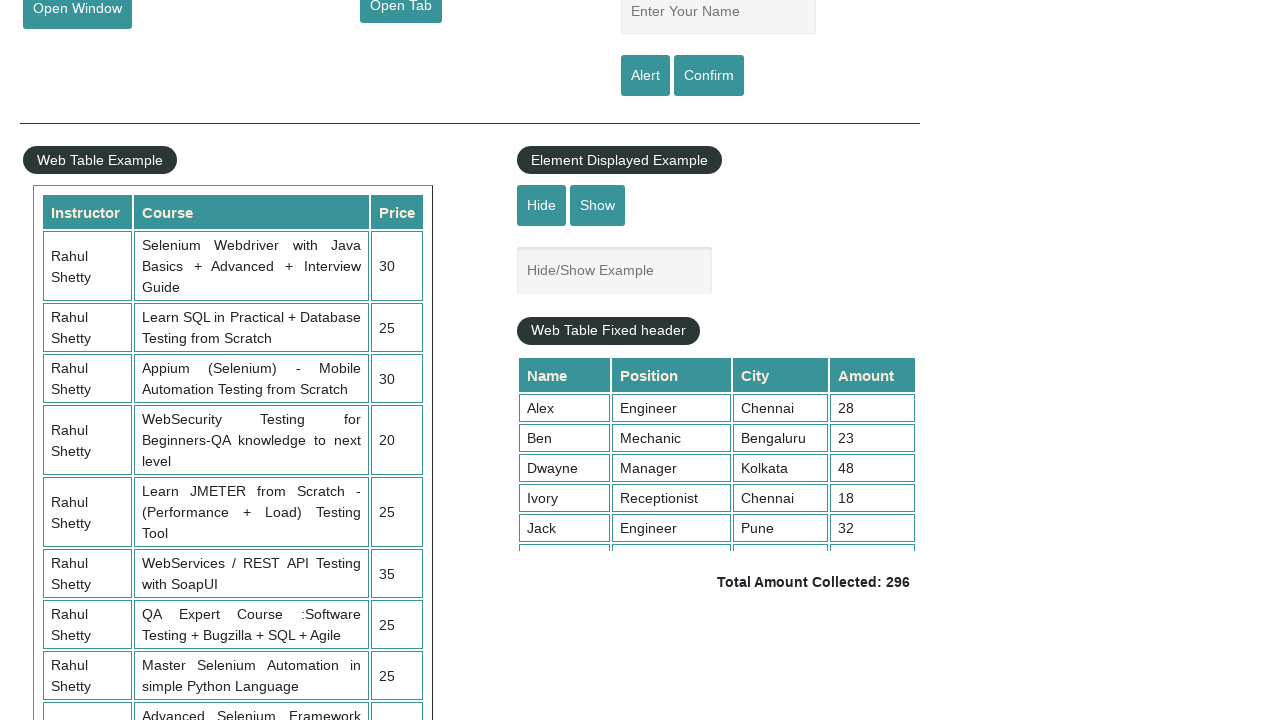

Table with course pricing information is visible
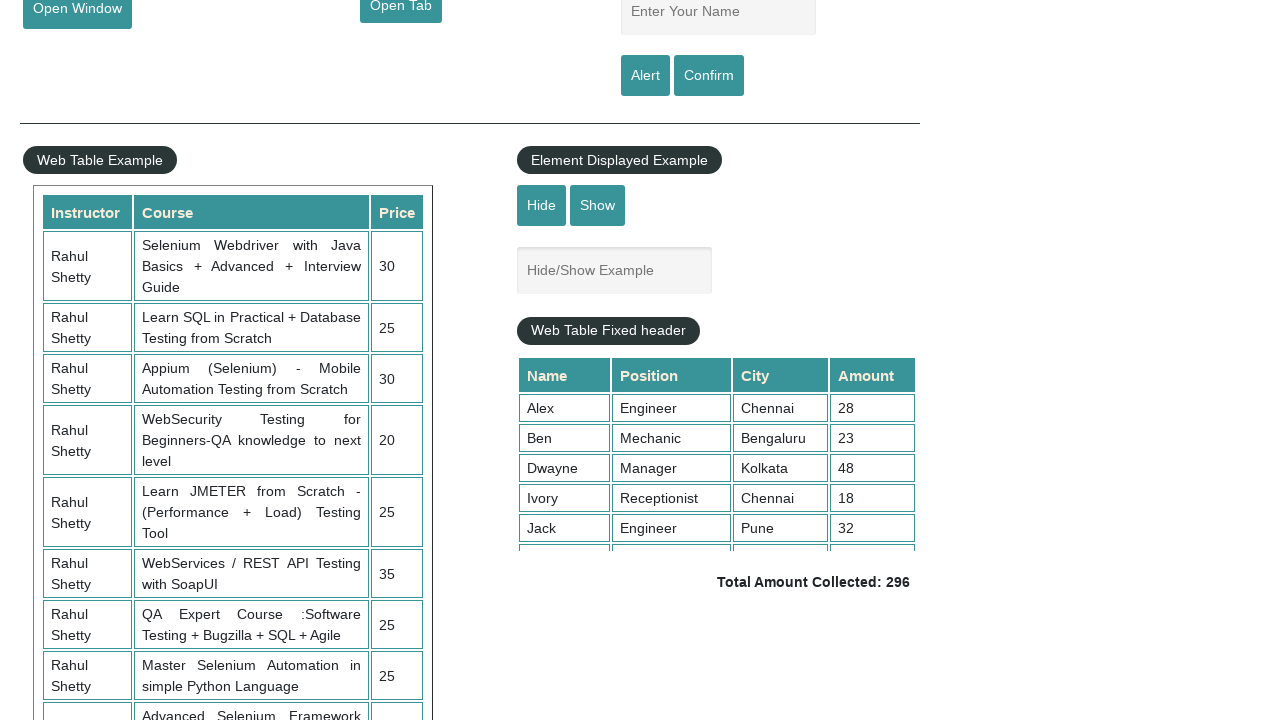

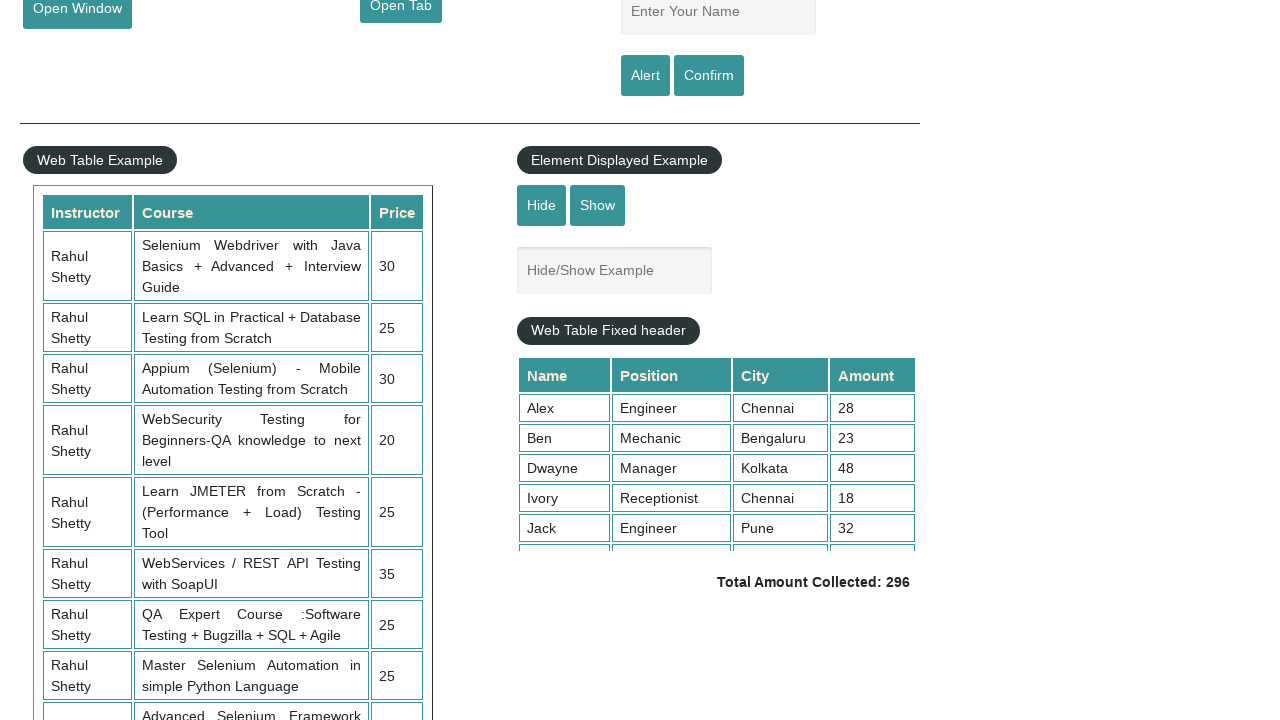